Tests mouse hover functionality by hovering over a button to reveal a menu and clicking the "Reload" option

Starting URL: https://rahulshettyacademy.com/AutomationPractice/

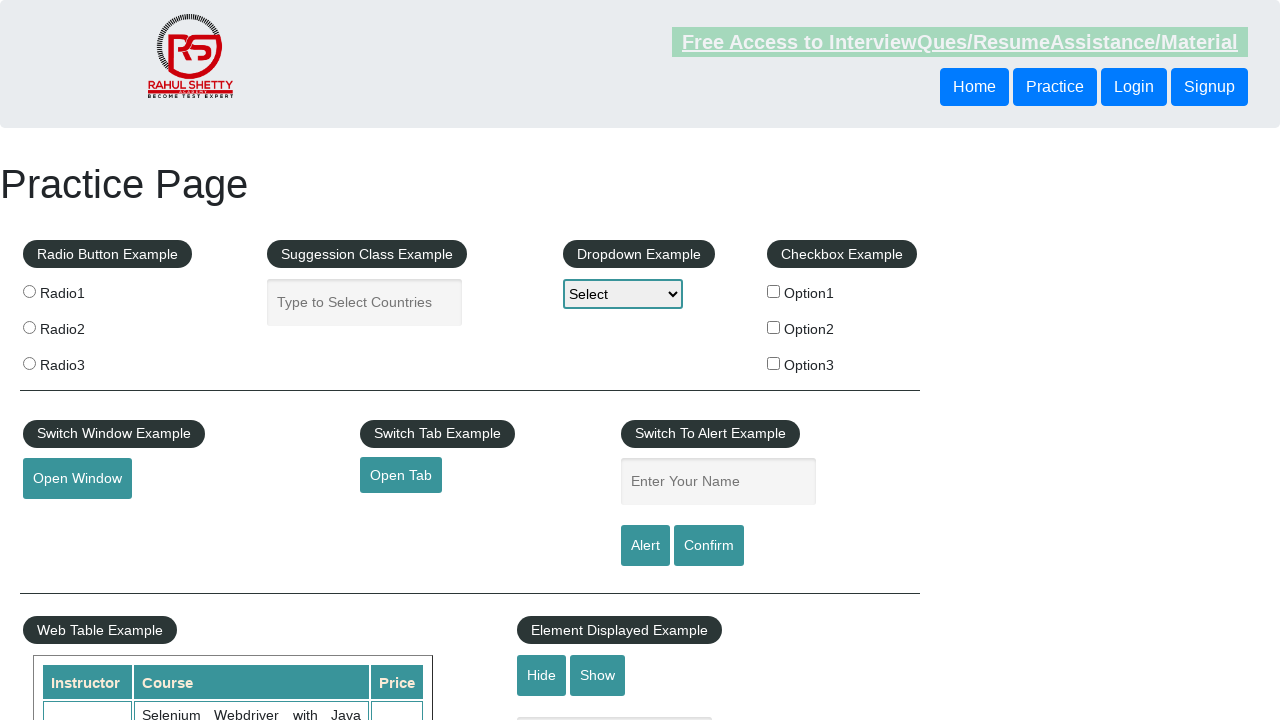

Located the mouse hover button
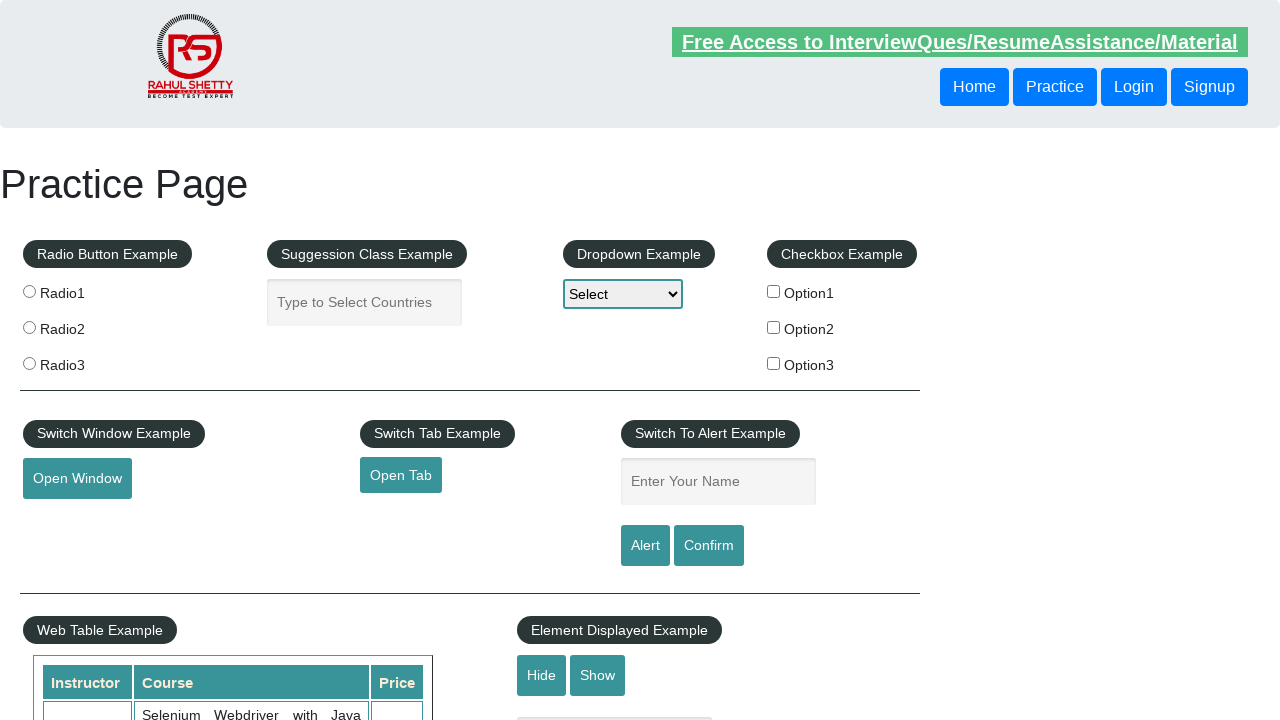

Hovered over the mouse hover button to reveal dropdown menu at (83, 361) on button#mousehover
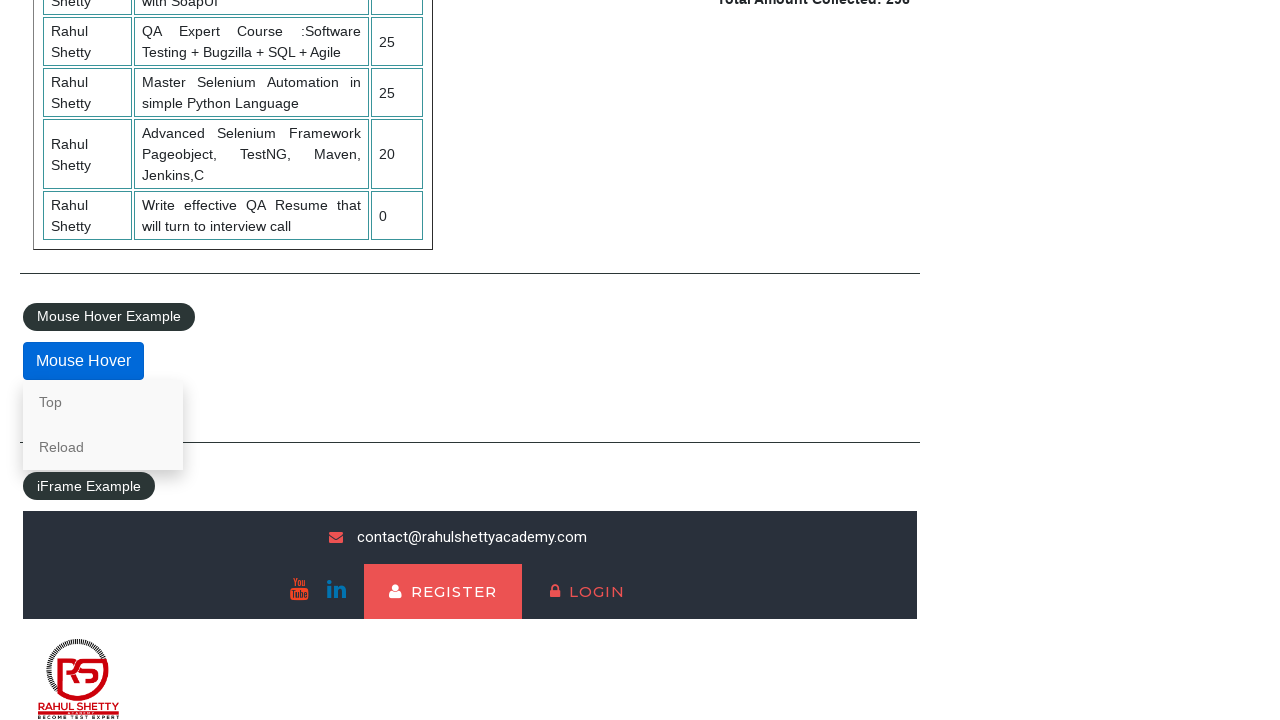

Clicked the Reload option from the dropdown menu at (103, 447) on text=Reload
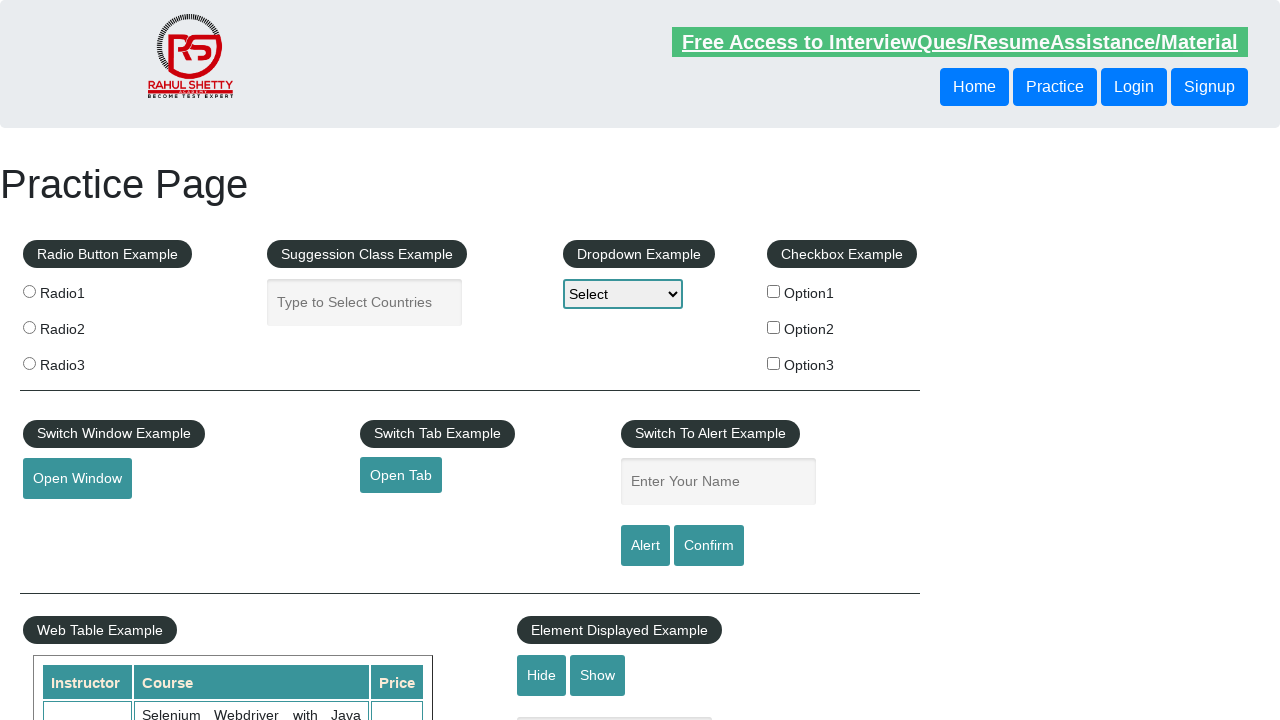

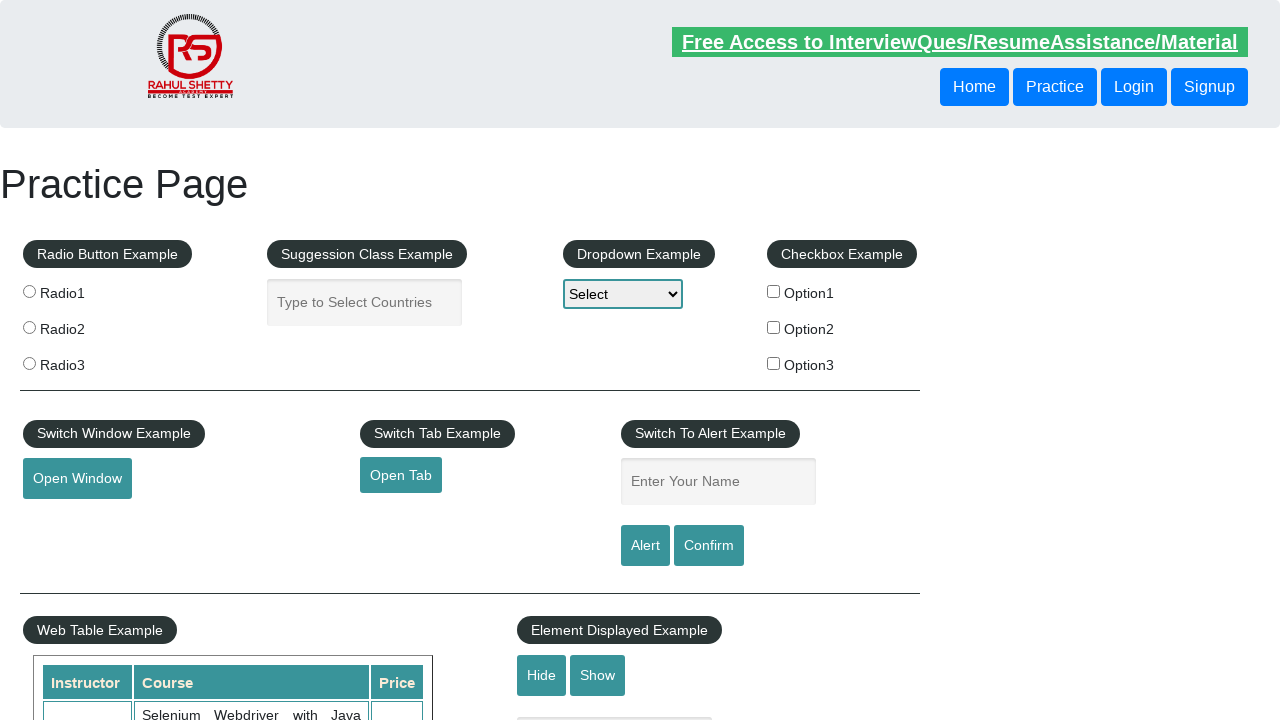